Tests form interaction by typing text into an input field, double-clicking to select it, copying the text, then clicking a prompt button and pasting the copied text into the JavaScript prompt dialog.

Starting URL: https://omayo.blogspot.com

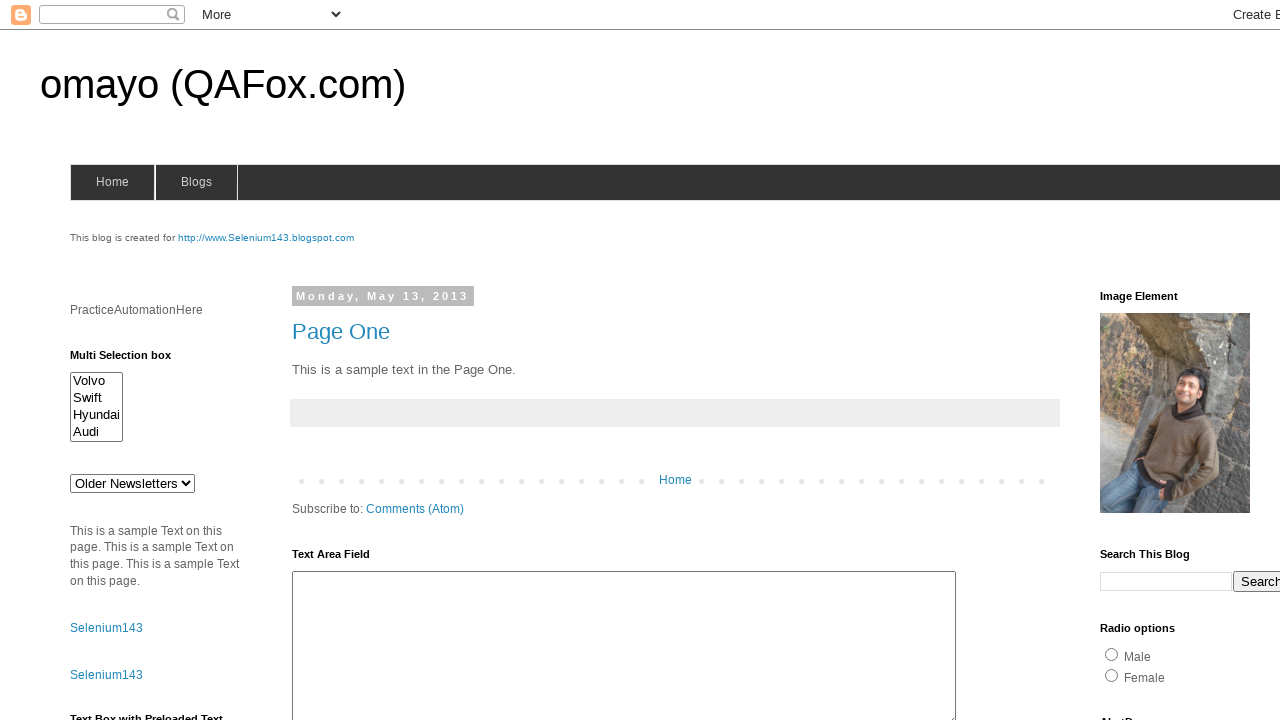

Filled first input field in form1 with 'automation' on form[name='form1'] input:first-of-type
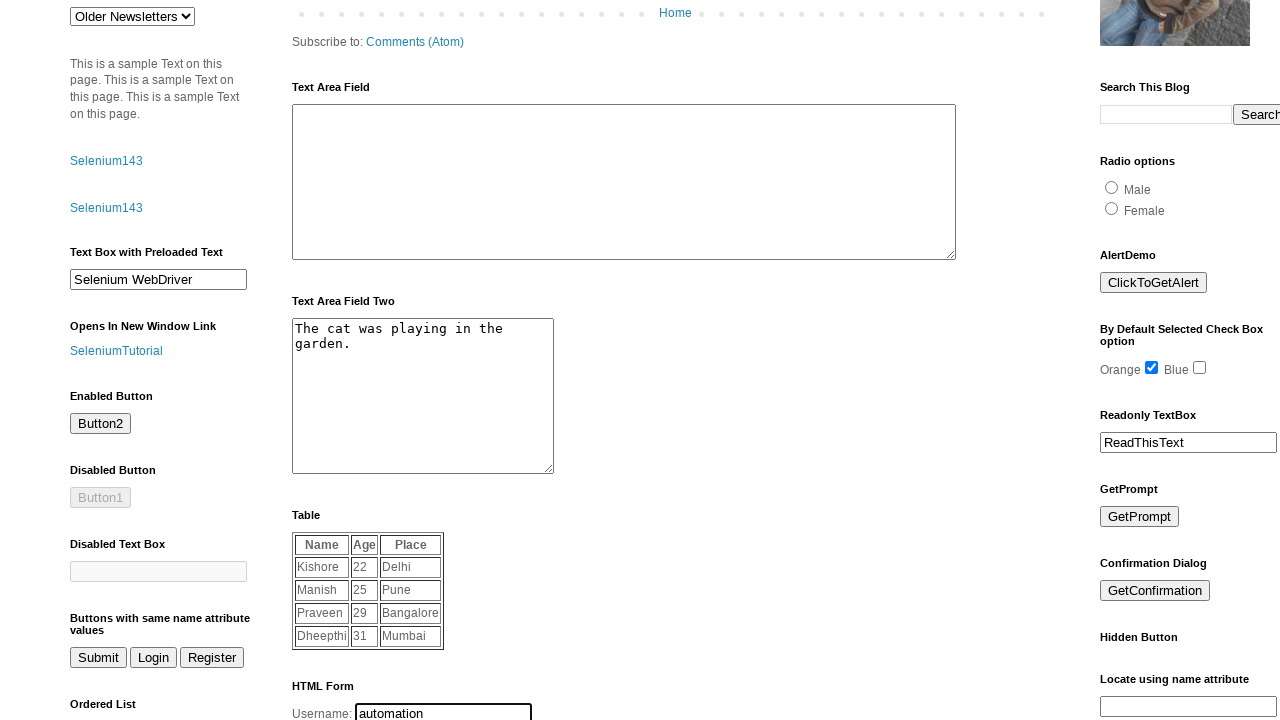

Double-clicked input field to select text at (444, 710) on form[name='form1'] input:first-of-type
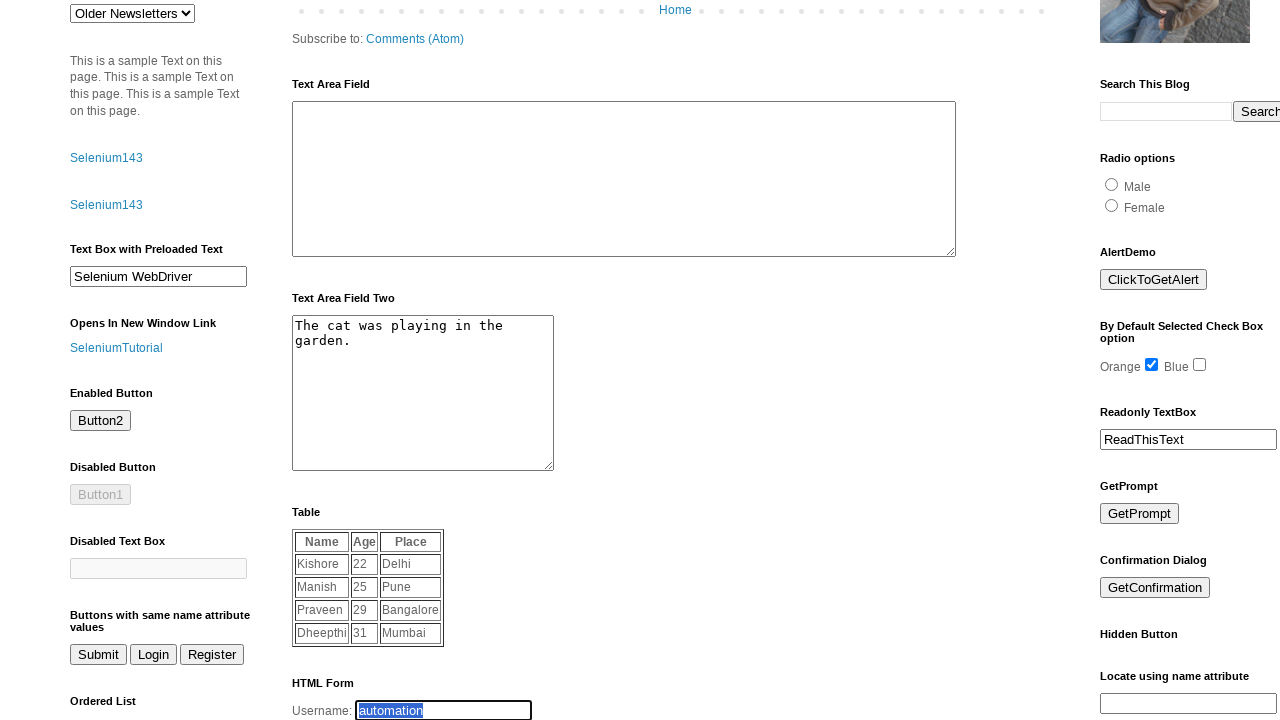

Pressed Ctrl+C to copy selected text
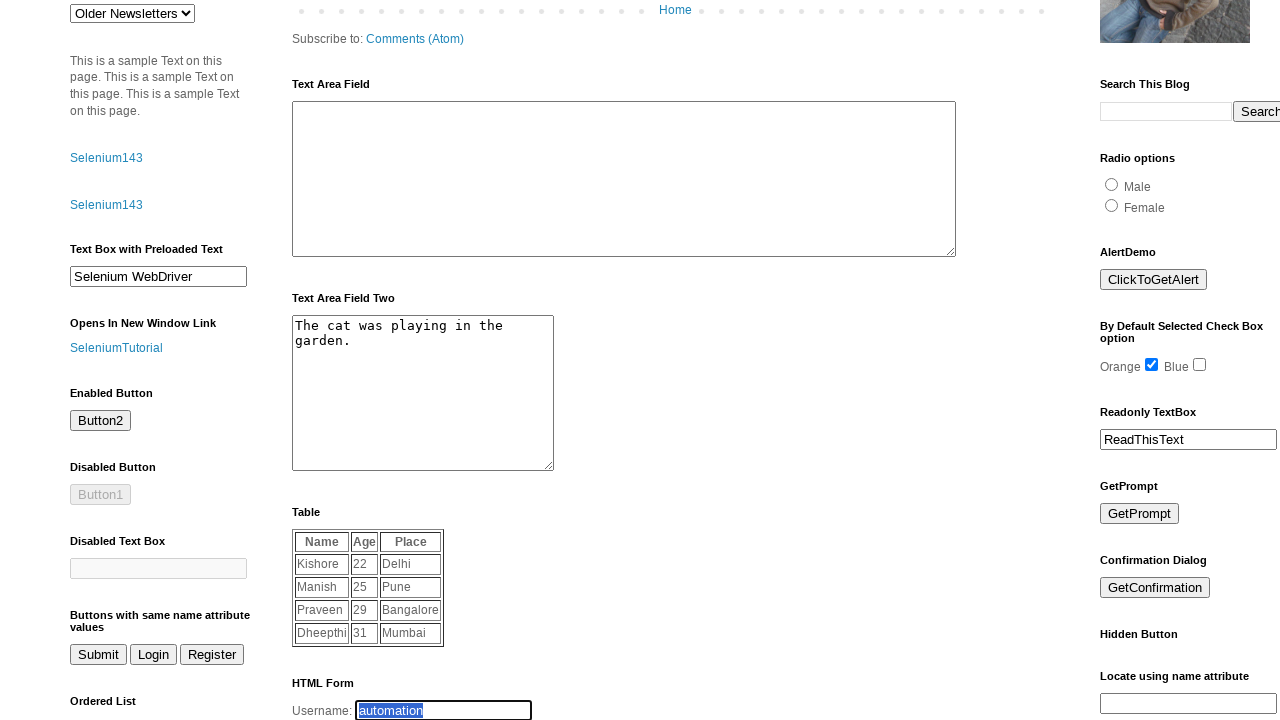

Set up dialog handler for JavaScript prompt
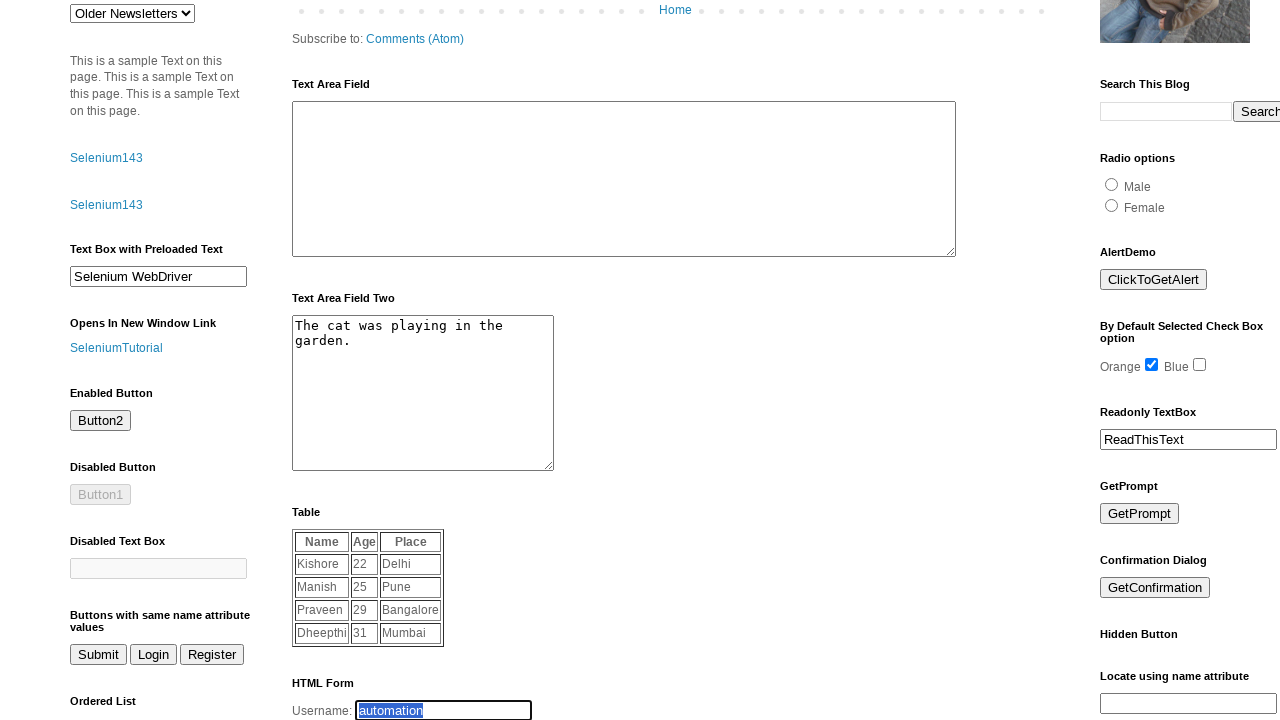

Clicked prompt button to trigger JavaScript prompt dialog at (1140, 514) on #prompt
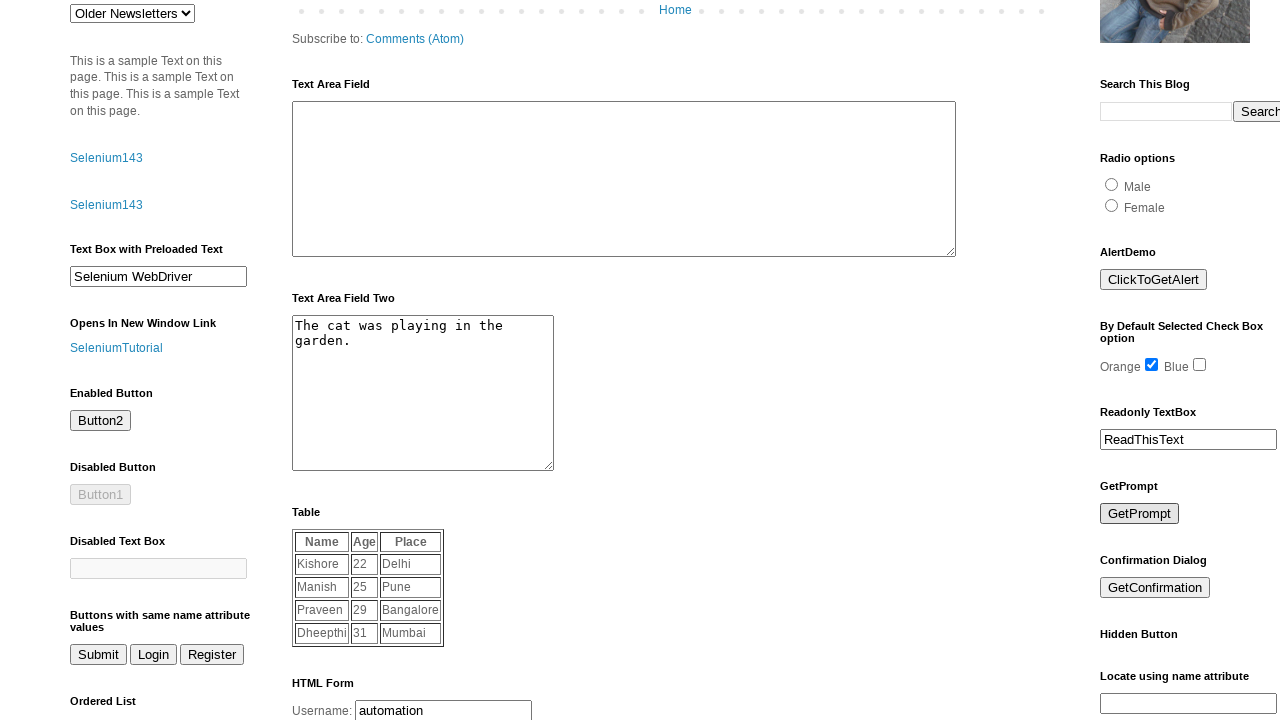

Waited 1000ms for dialog to complete
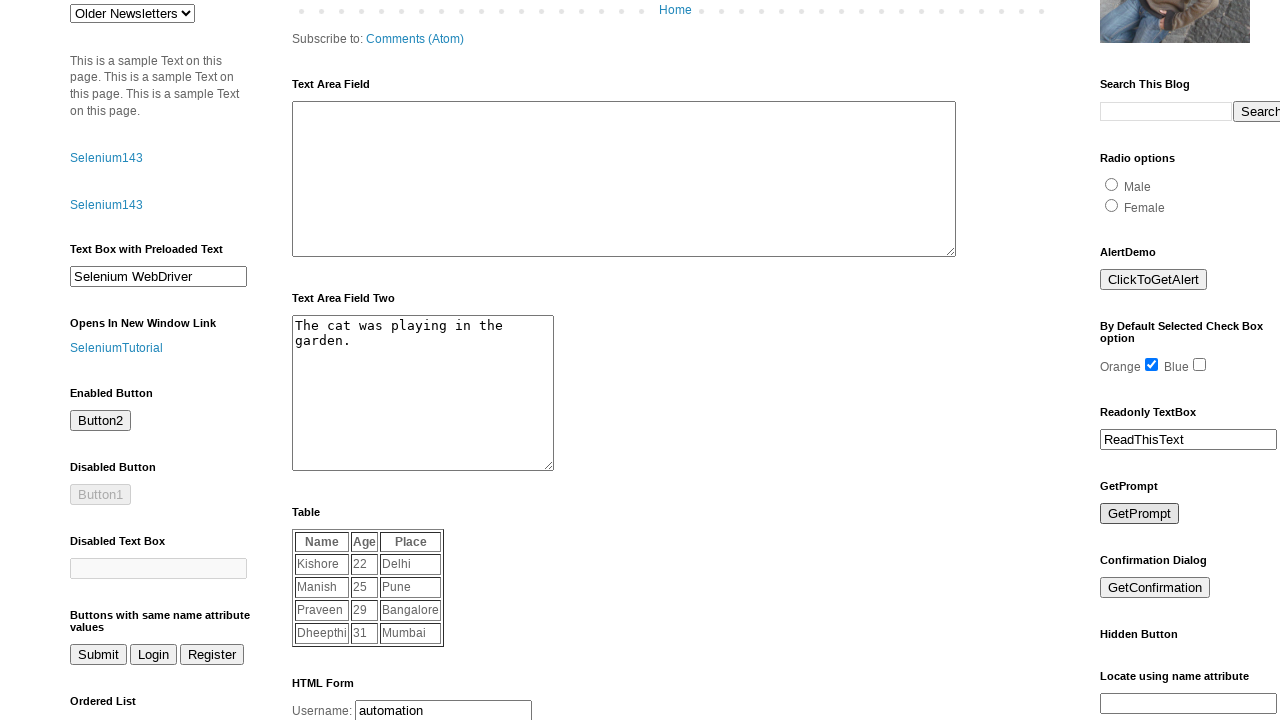

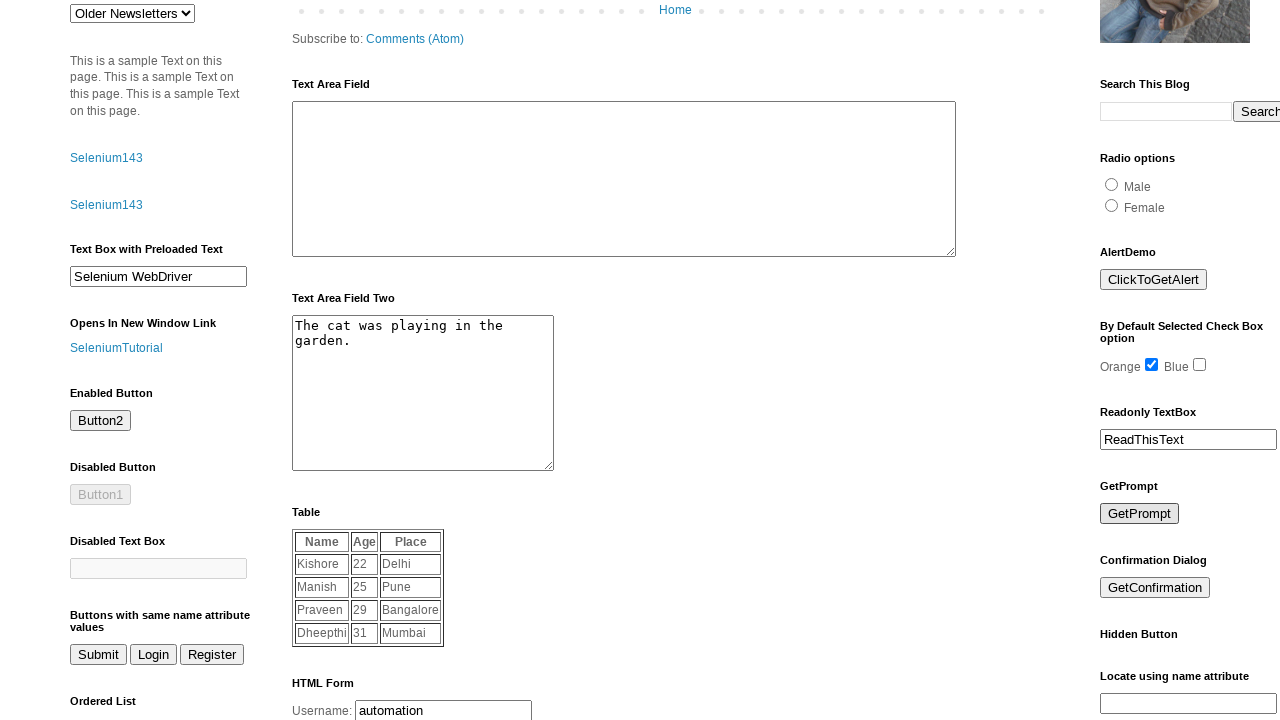